Tests browser navigation functionality by visiting two websites, then performing forward, back, and refresh navigation operations to verify browser history navigation works correctly.

Starting URL: https://www.maxfashion.in/

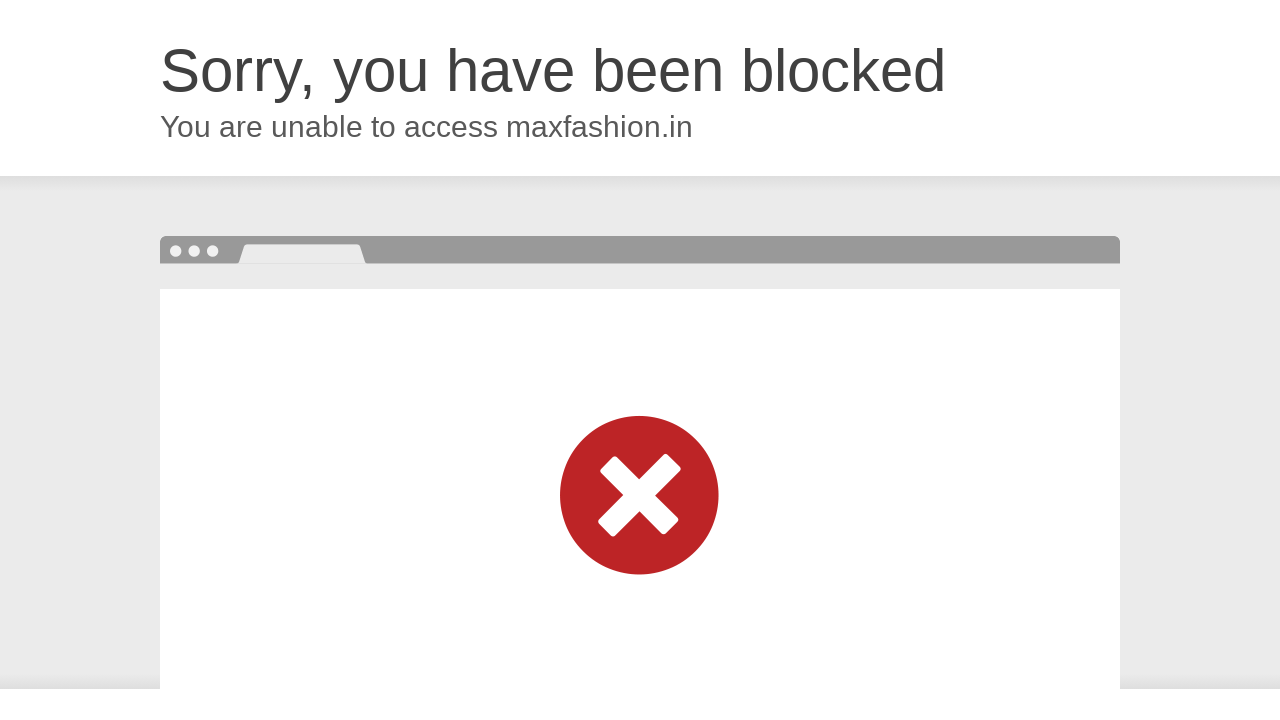

Navigated to Purplle website
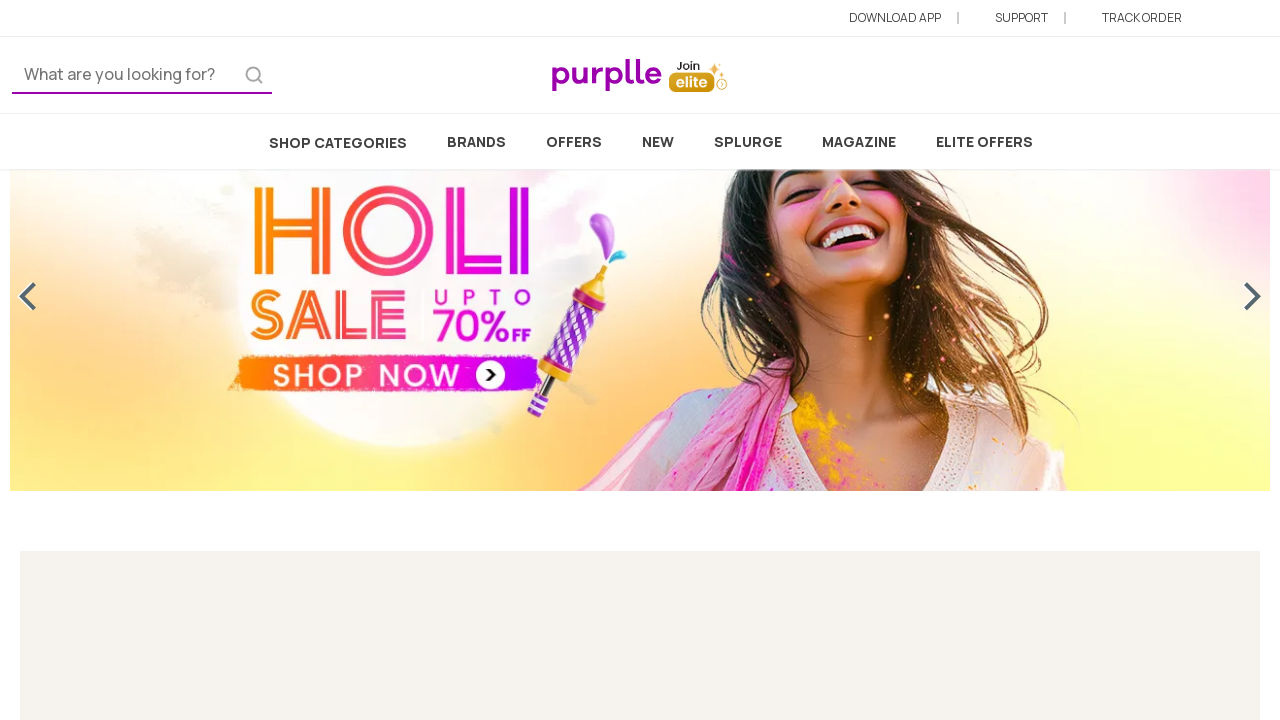

Attempted to go forward in browser history (no effect as at latest page)
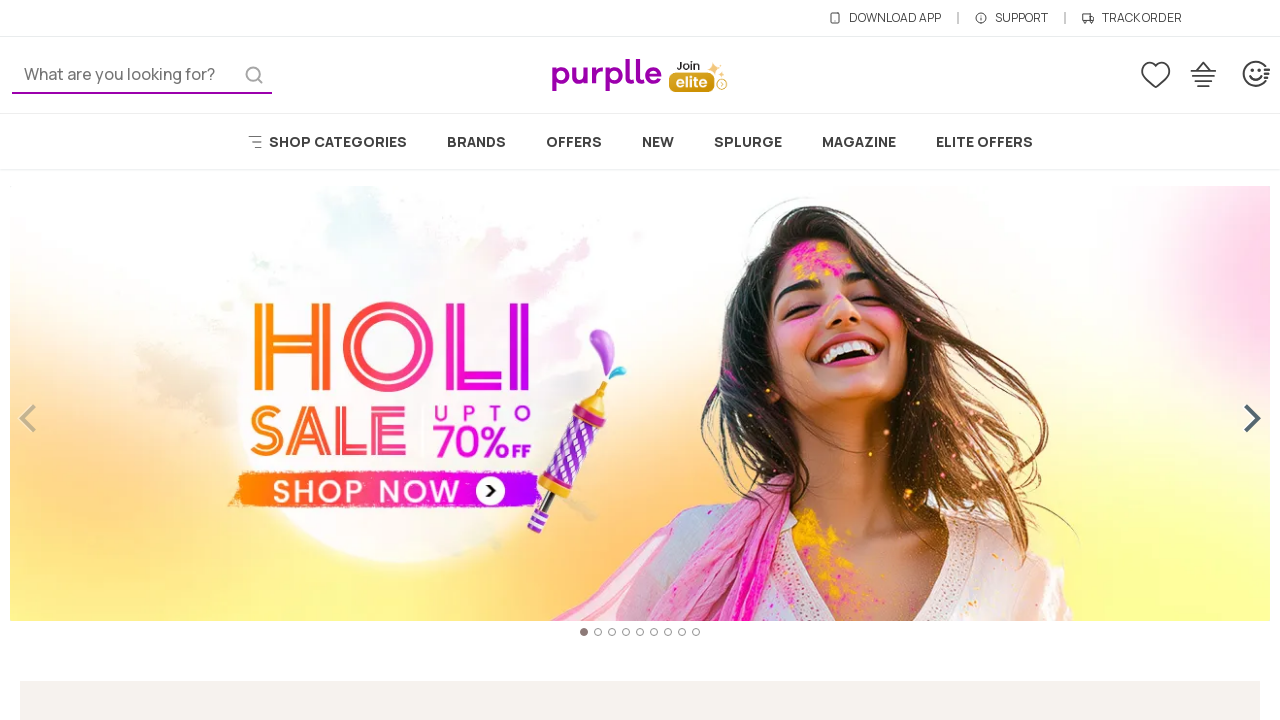

Waited 3 seconds
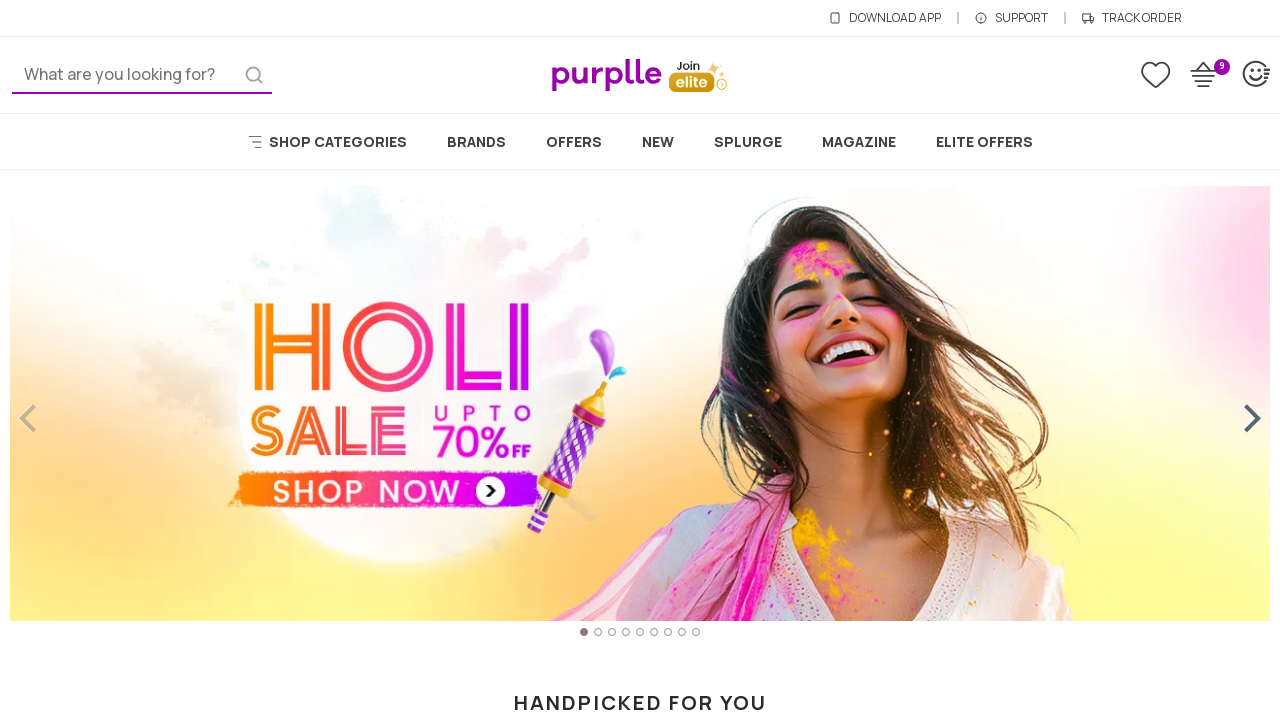

Navigated back to Max Fashion website
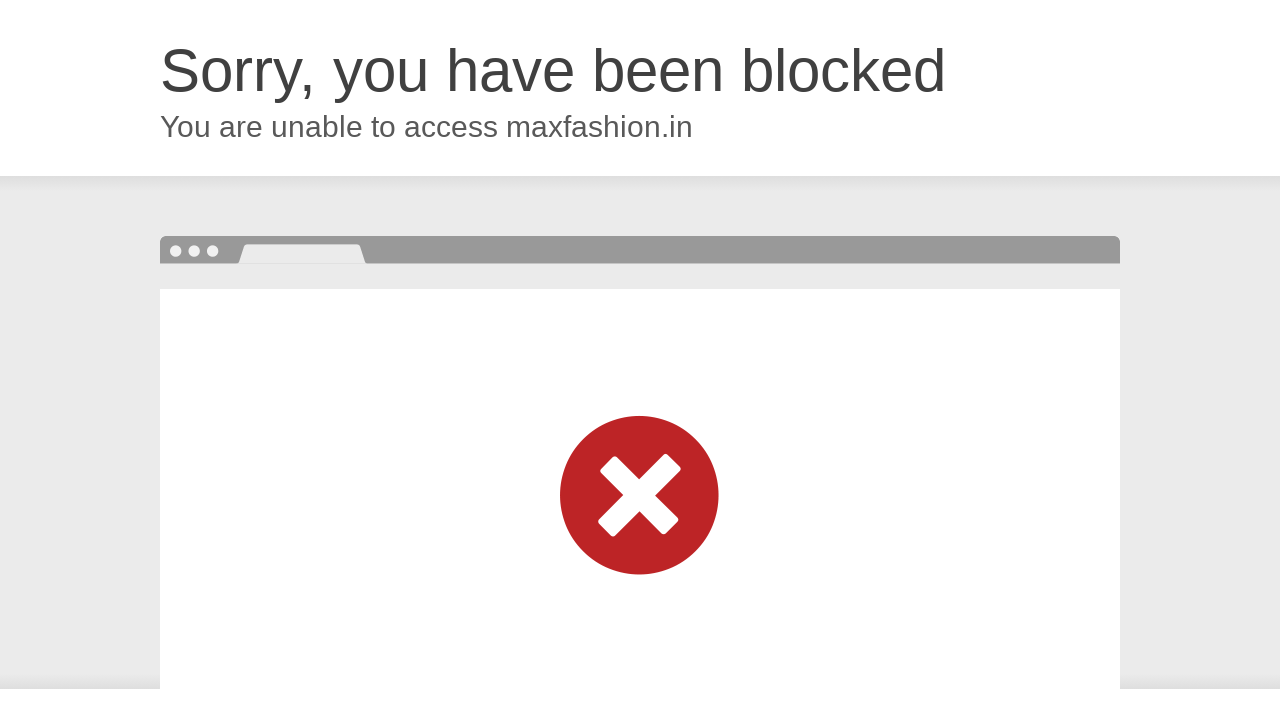

Waited 2 seconds
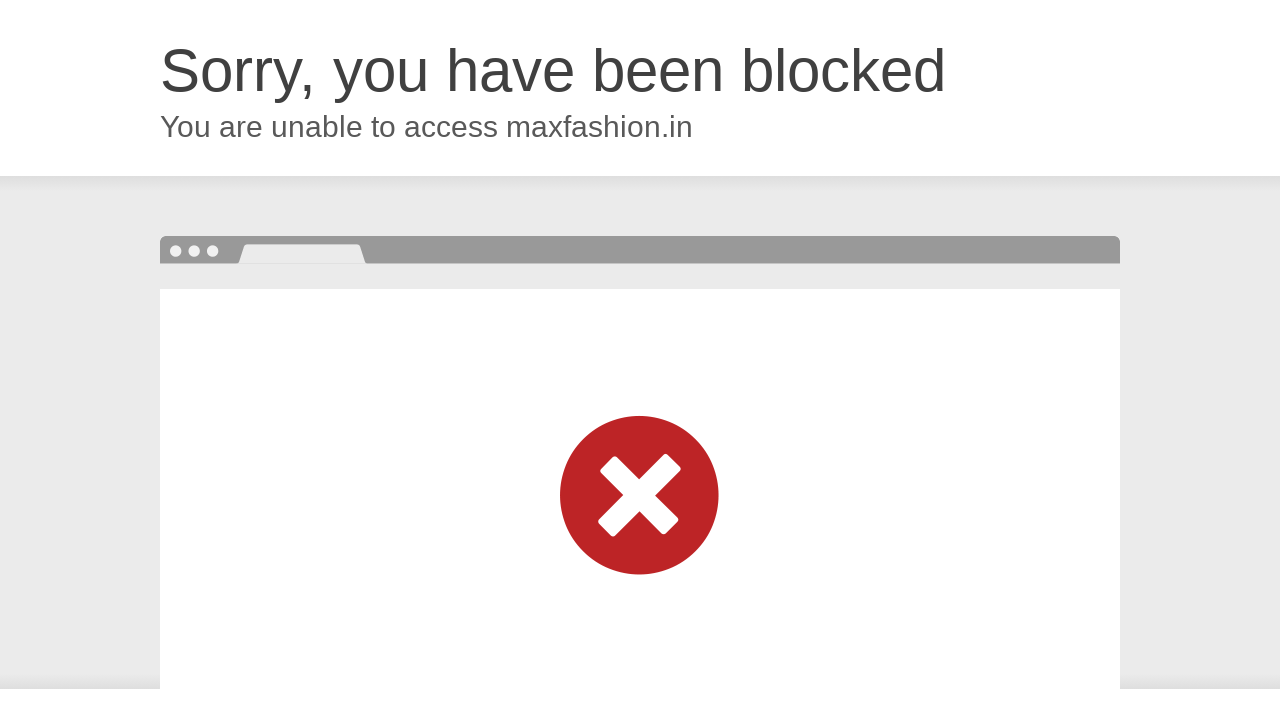

Refreshed the current page
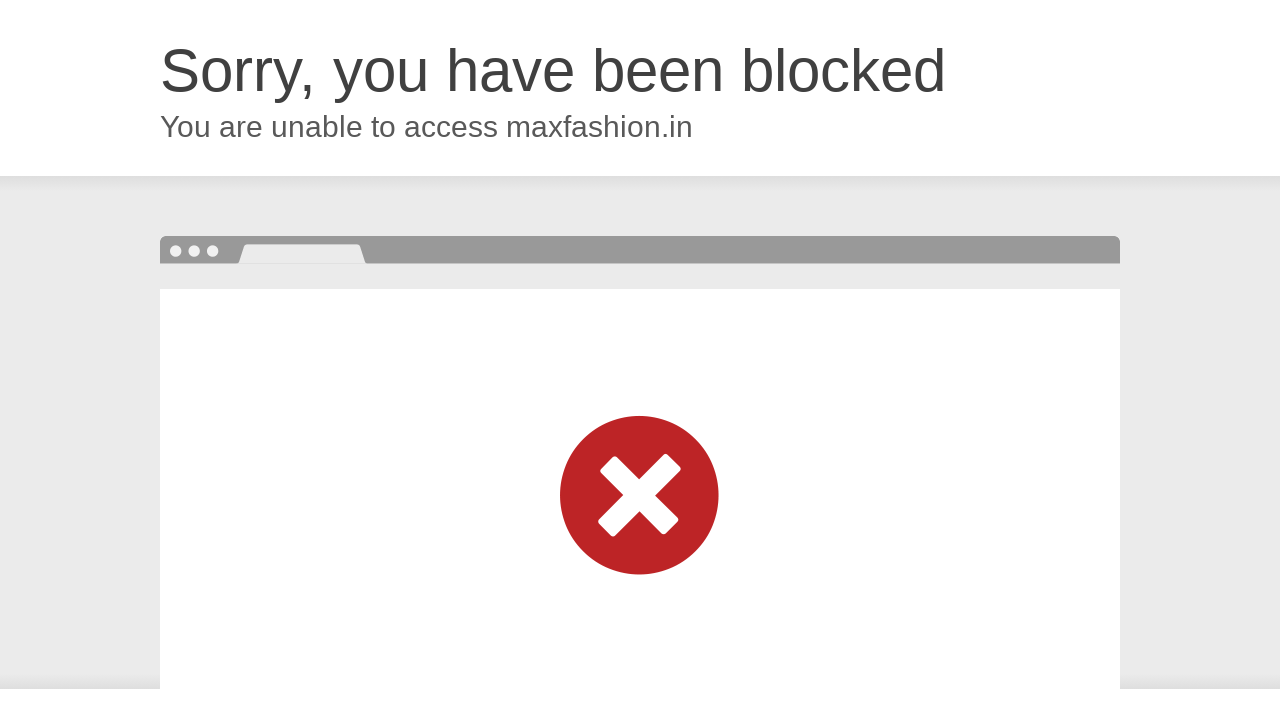

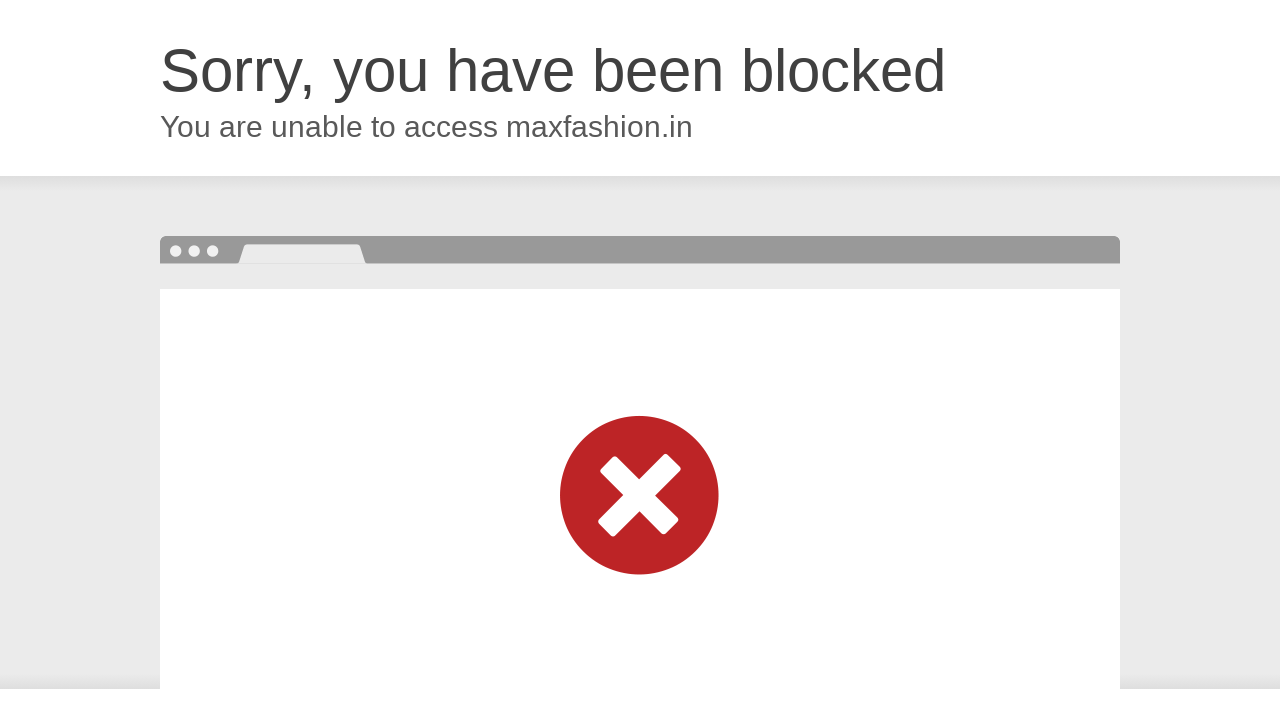